Tests that edits are saved when the input loses focus (blur event)

Starting URL: https://demo.playwright.dev/todomvc

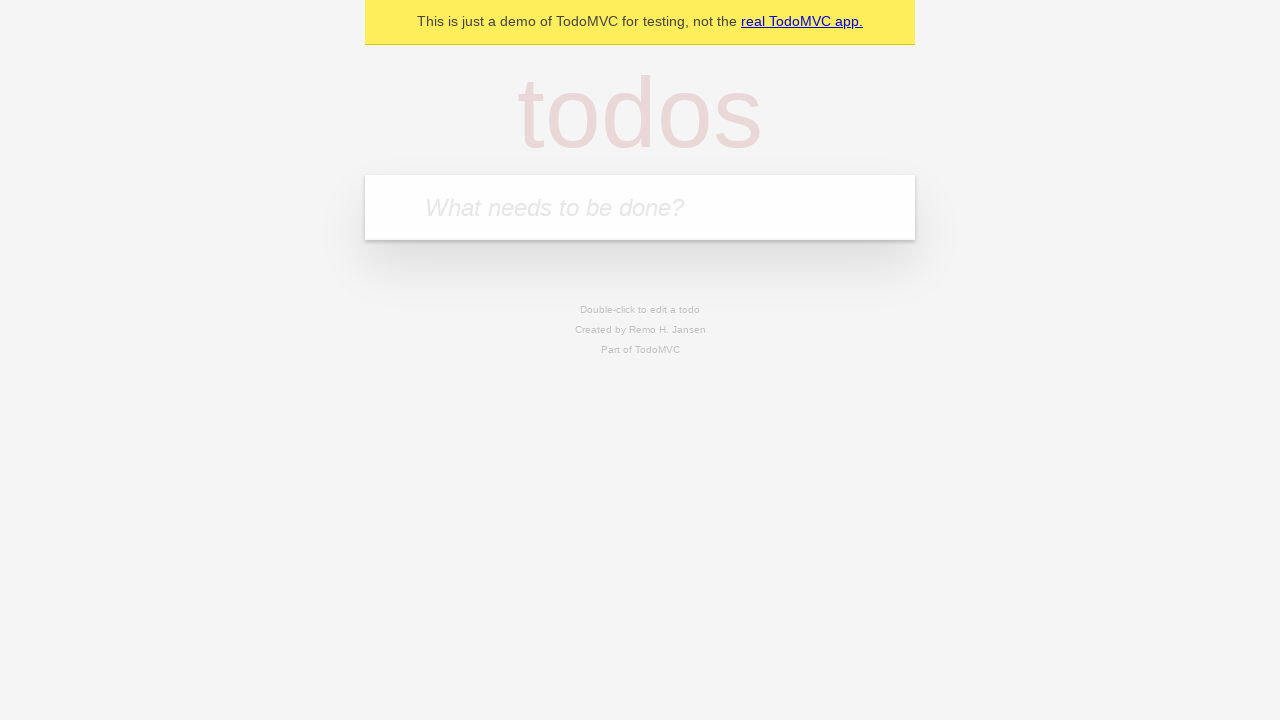

Filled input field with 'buy some cheese' on internal:attr=[placeholder="What needs to be done?"i]
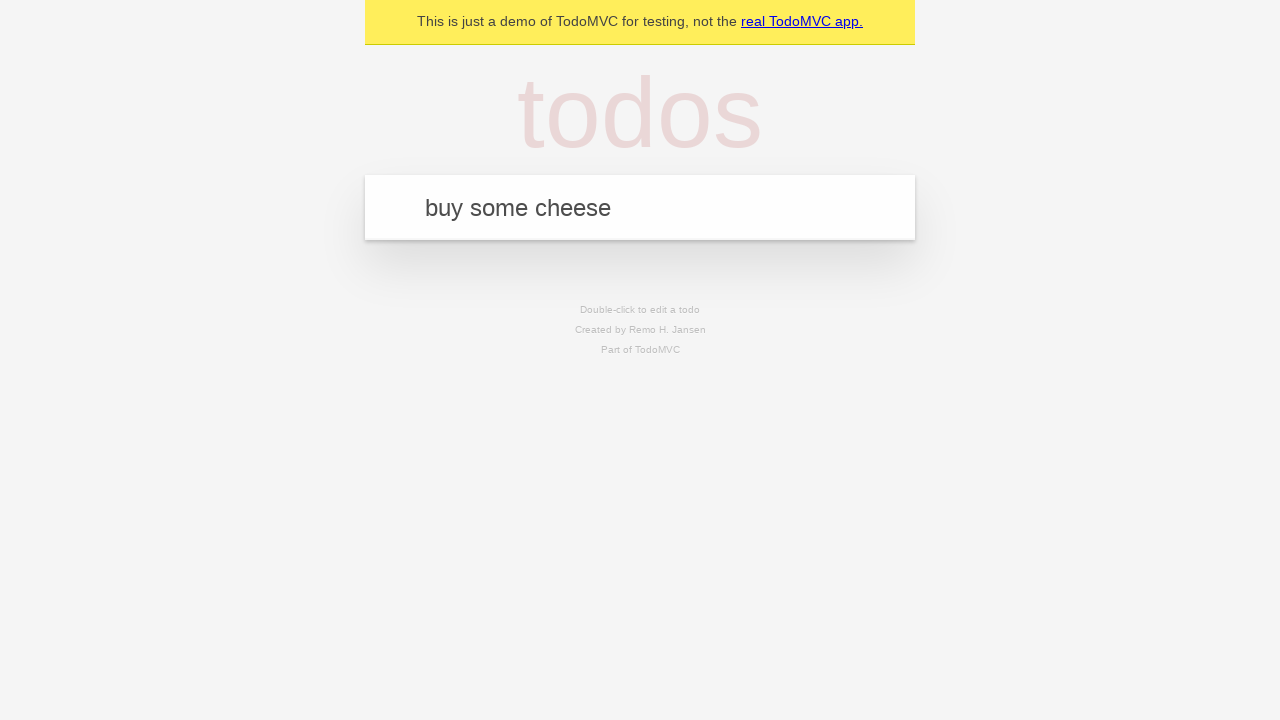

Pressed Enter to create first todo item on internal:attr=[placeholder="What needs to be done?"i]
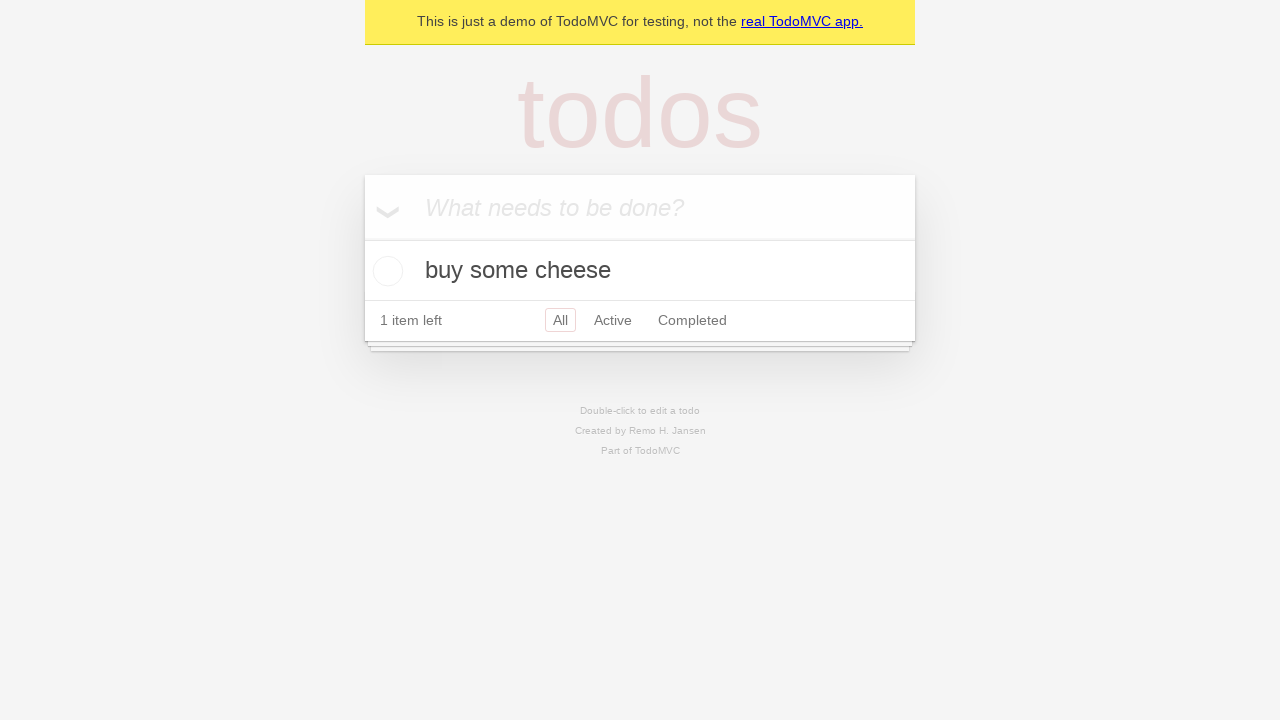

Filled input field with 'feed the cat' on internal:attr=[placeholder="What needs to be done?"i]
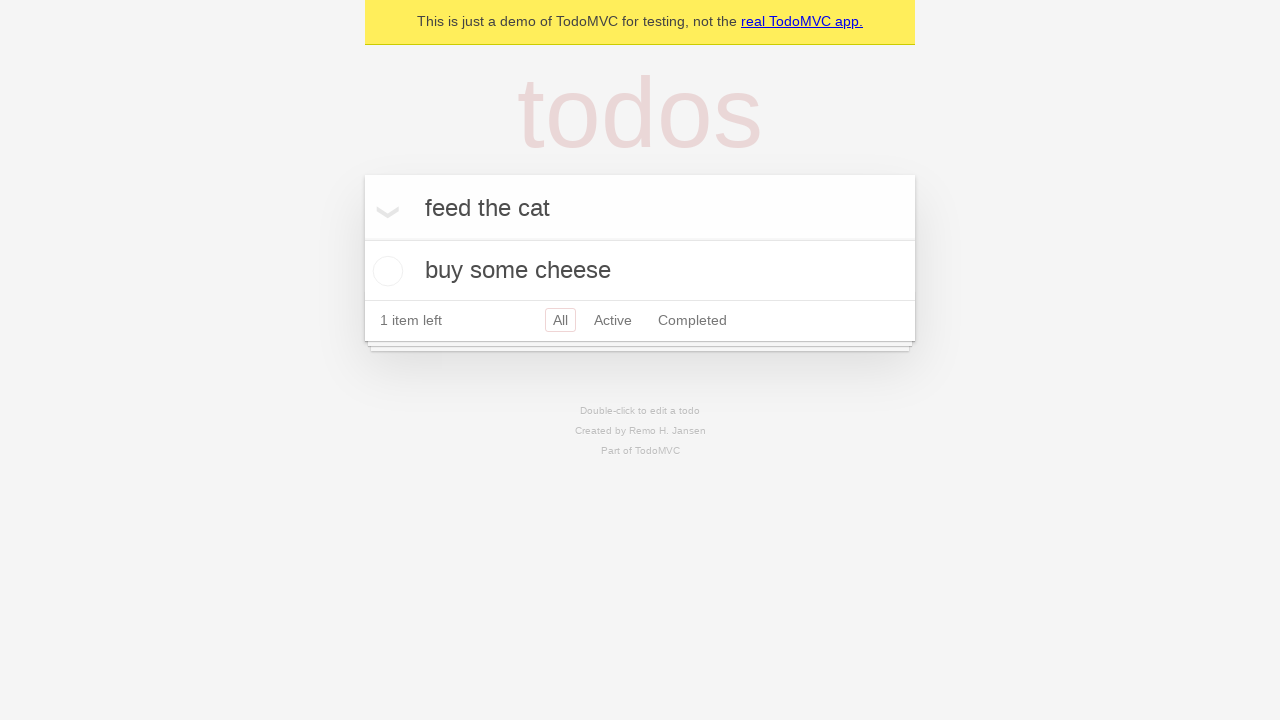

Pressed Enter to create second todo item on internal:attr=[placeholder="What needs to be done?"i]
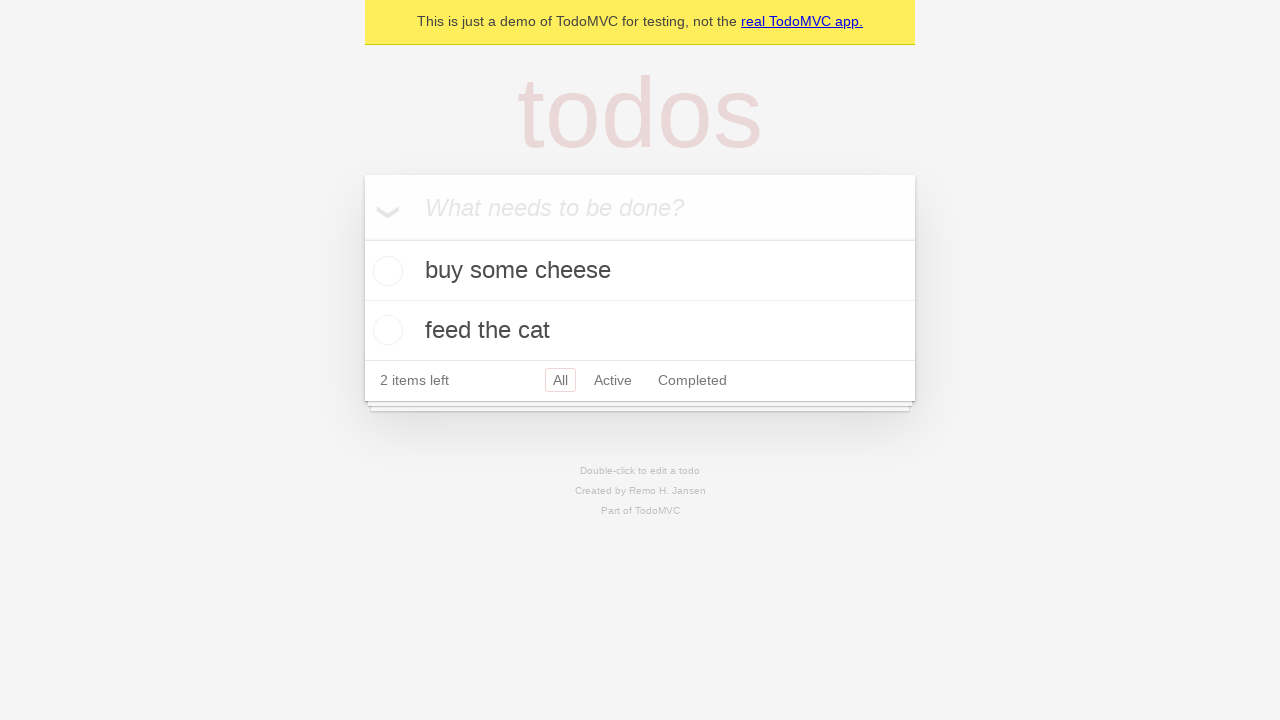

Filled input field with 'book a doctors appointment' on internal:attr=[placeholder="What needs to be done?"i]
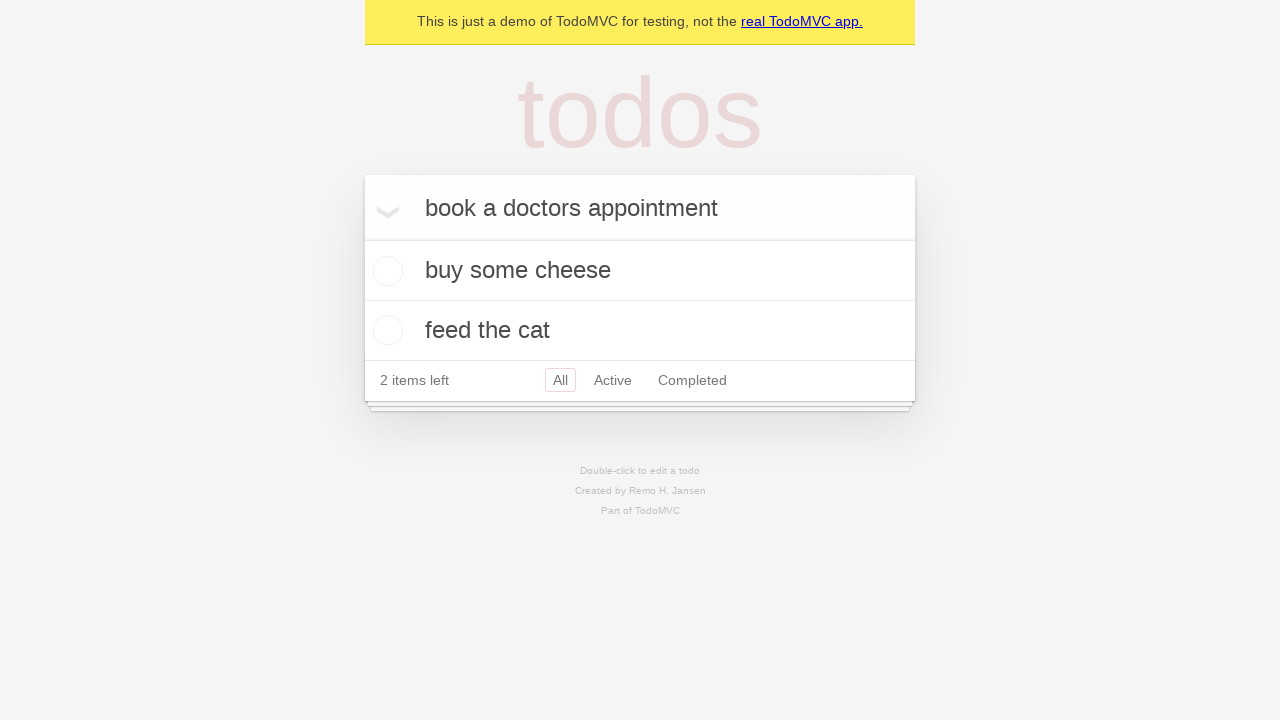

Pressed Enter to create third todo item on internal:attr=[placeholder="What needs to be done?"i]
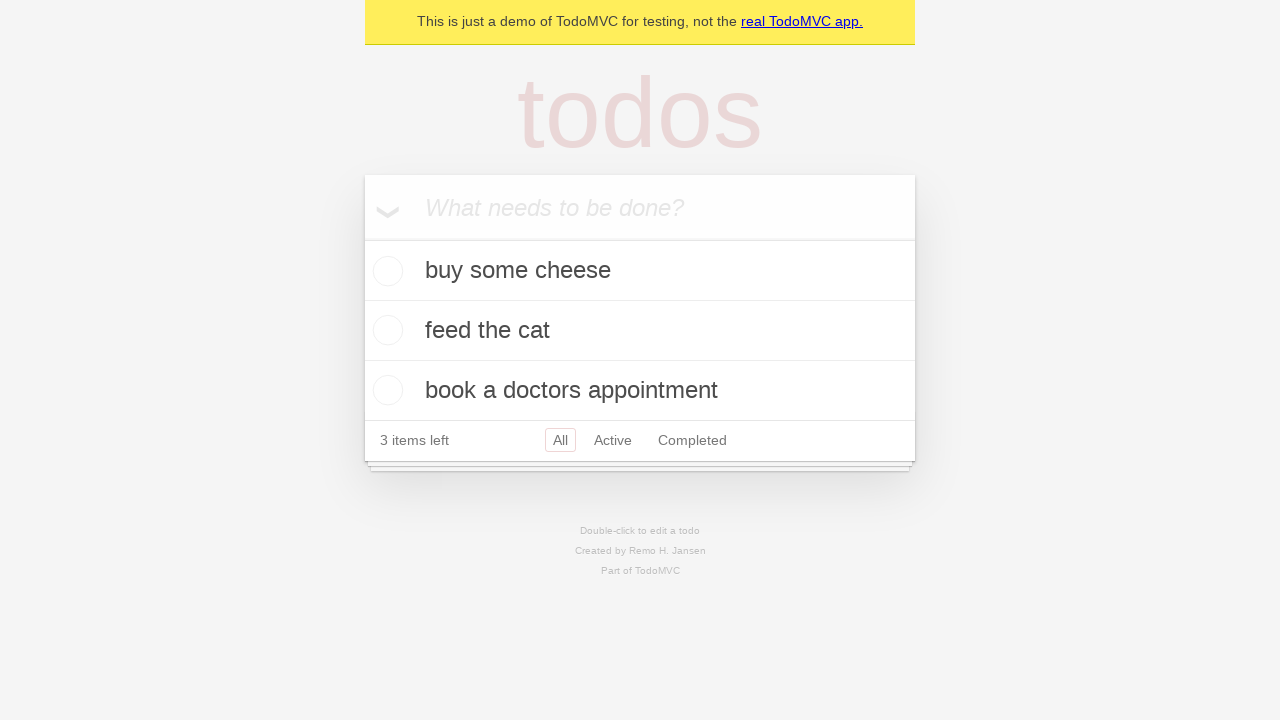

Double-clicked second todo item to enter edit mode at (640, 331) on internal:testid=[data-testid="todo-item"s] >> nth=1
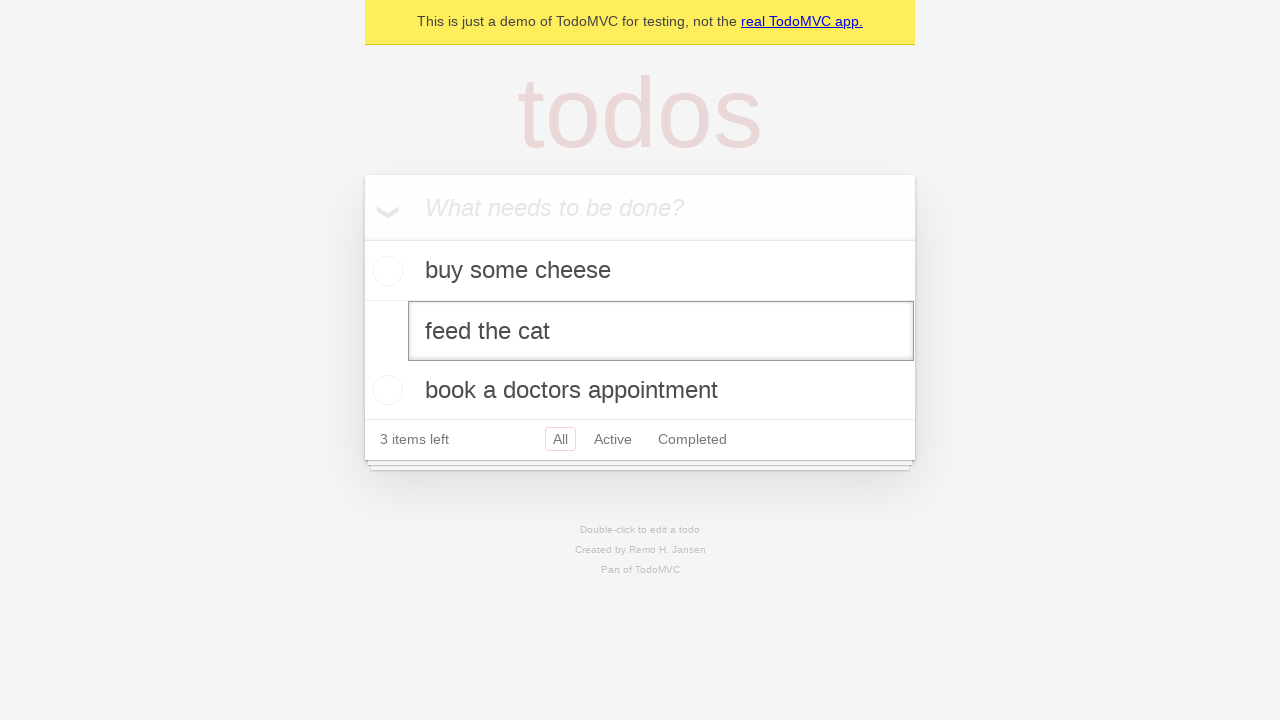

Filled edit textbox with 'buy some sausages' on internal:testid=[data-testid="todo-item"s] >> nth=1 >> internal:role=textbox[nam
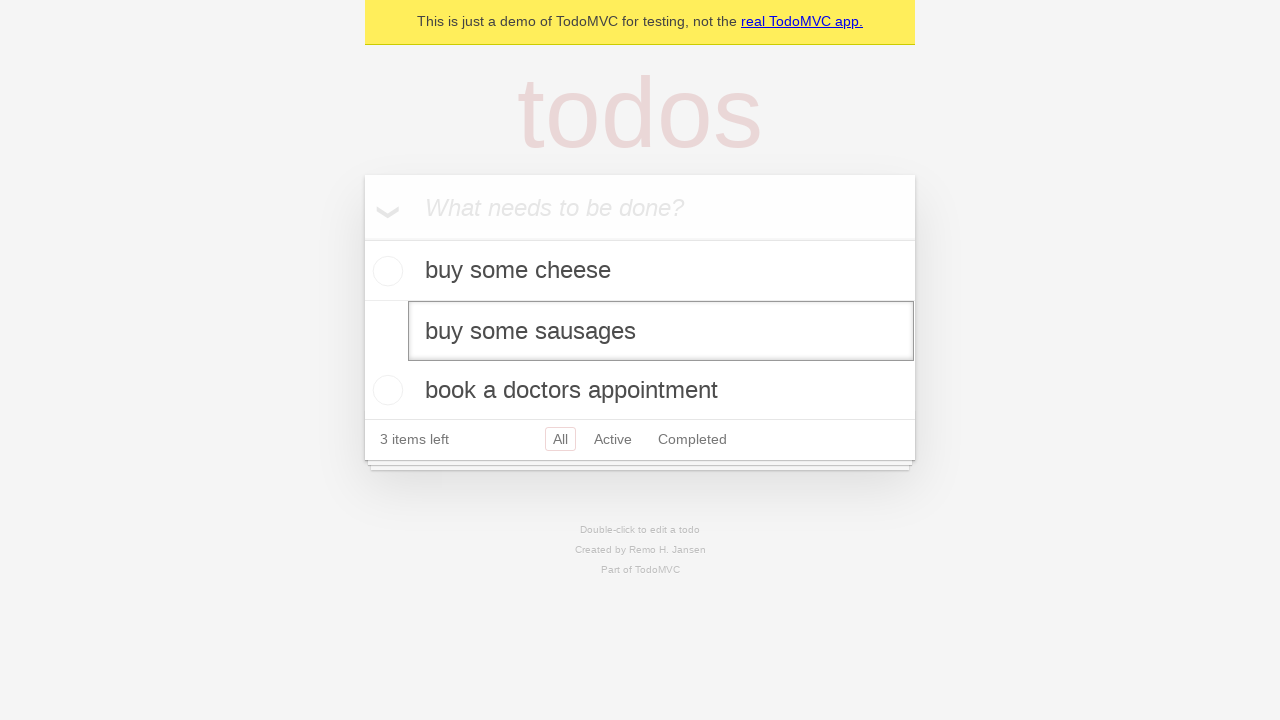

Dispatched blur event on edit textbox to trigger save
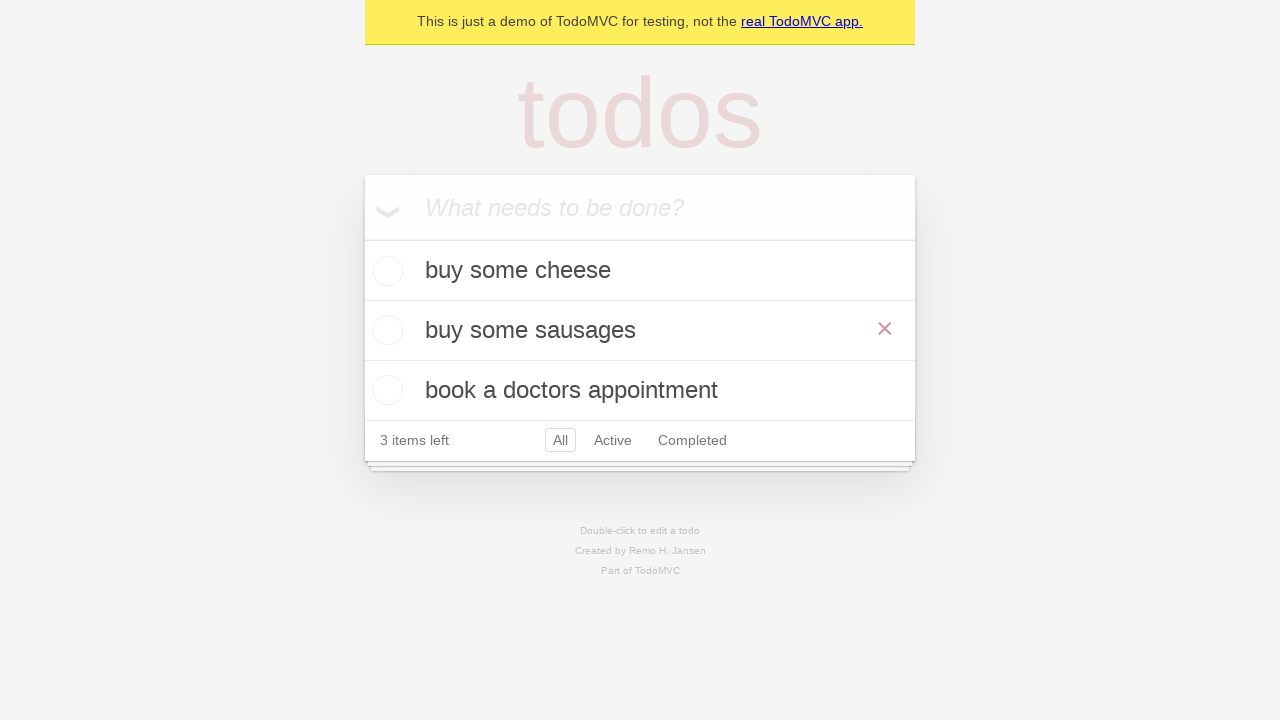

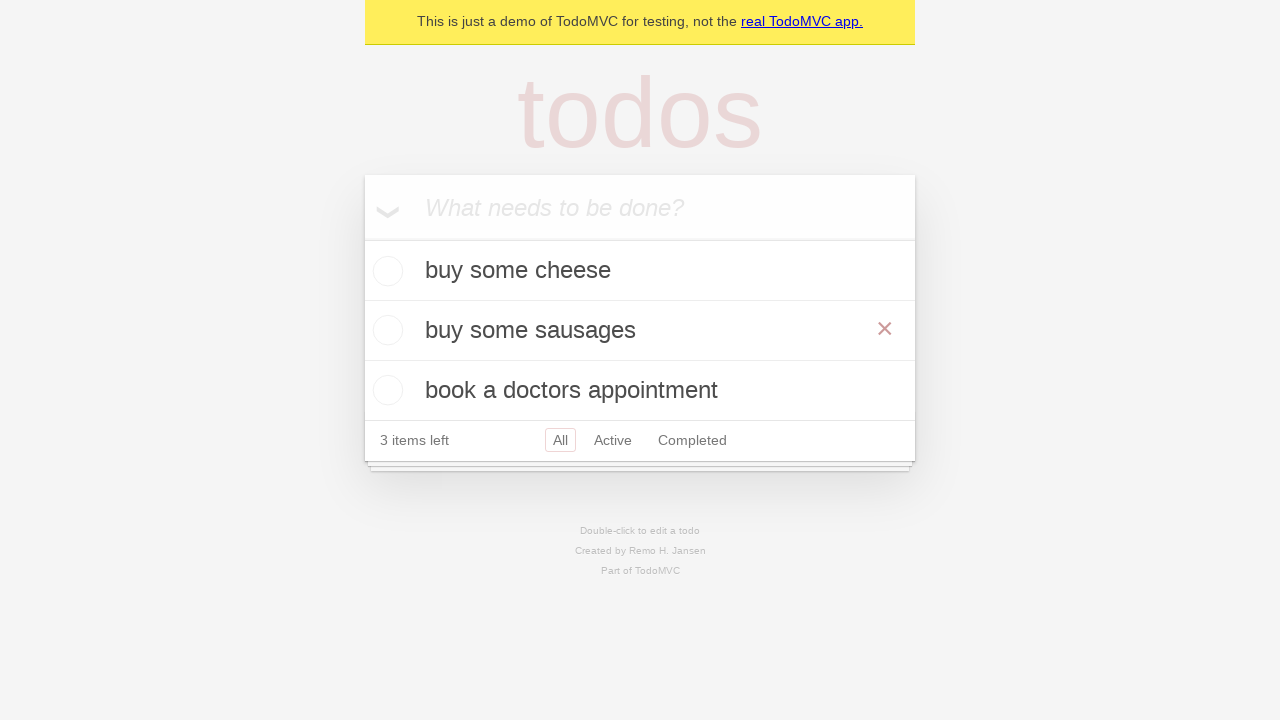